Navigates through a practice site to access a simple form demo, enters a message, and clicks the show message button

Starting URL: http://syntaxprojects.com

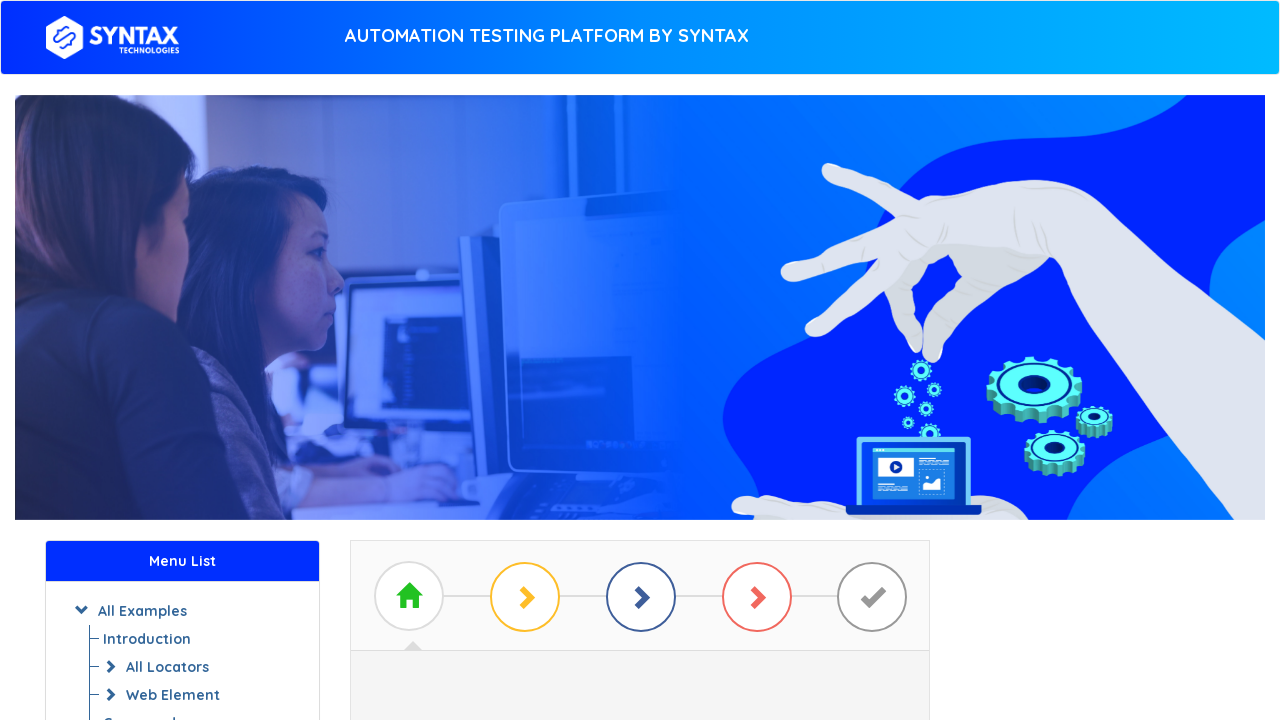

Navigated to http://syntaxprojects.com
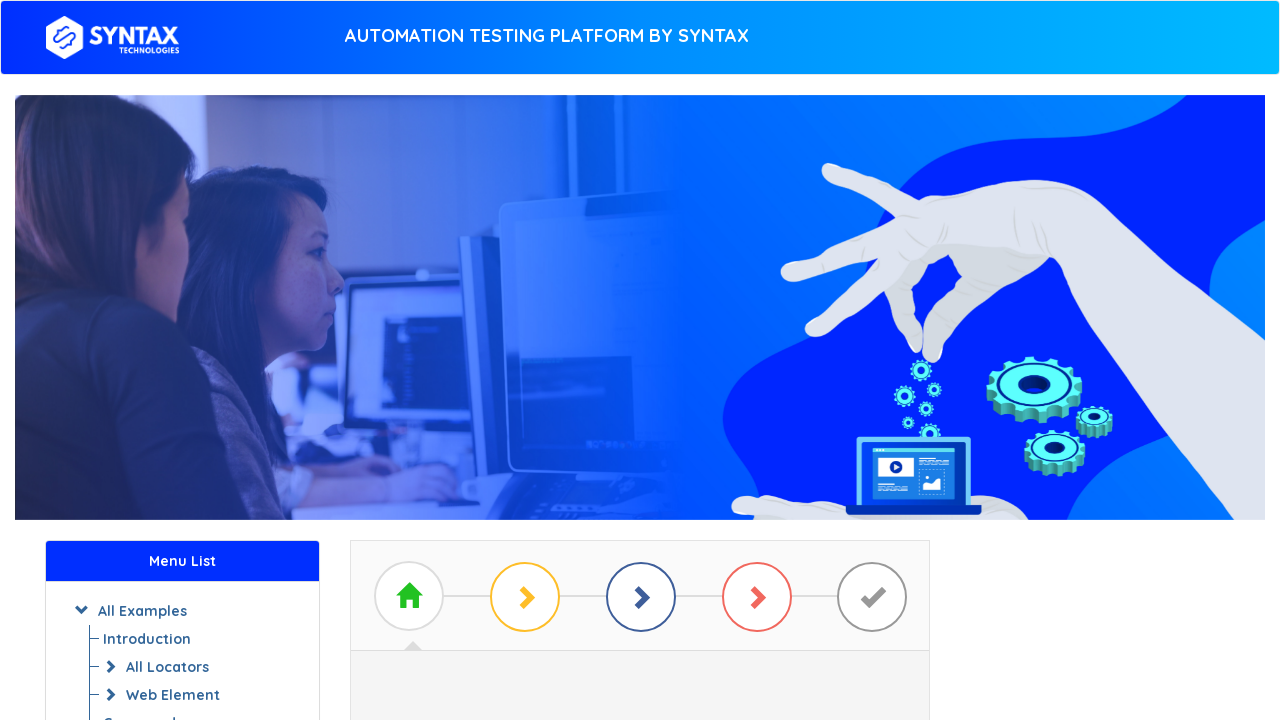

Clicked on 'Start Practising' link at (640, 372) on xpath=//a[text()=' Start Practising ']
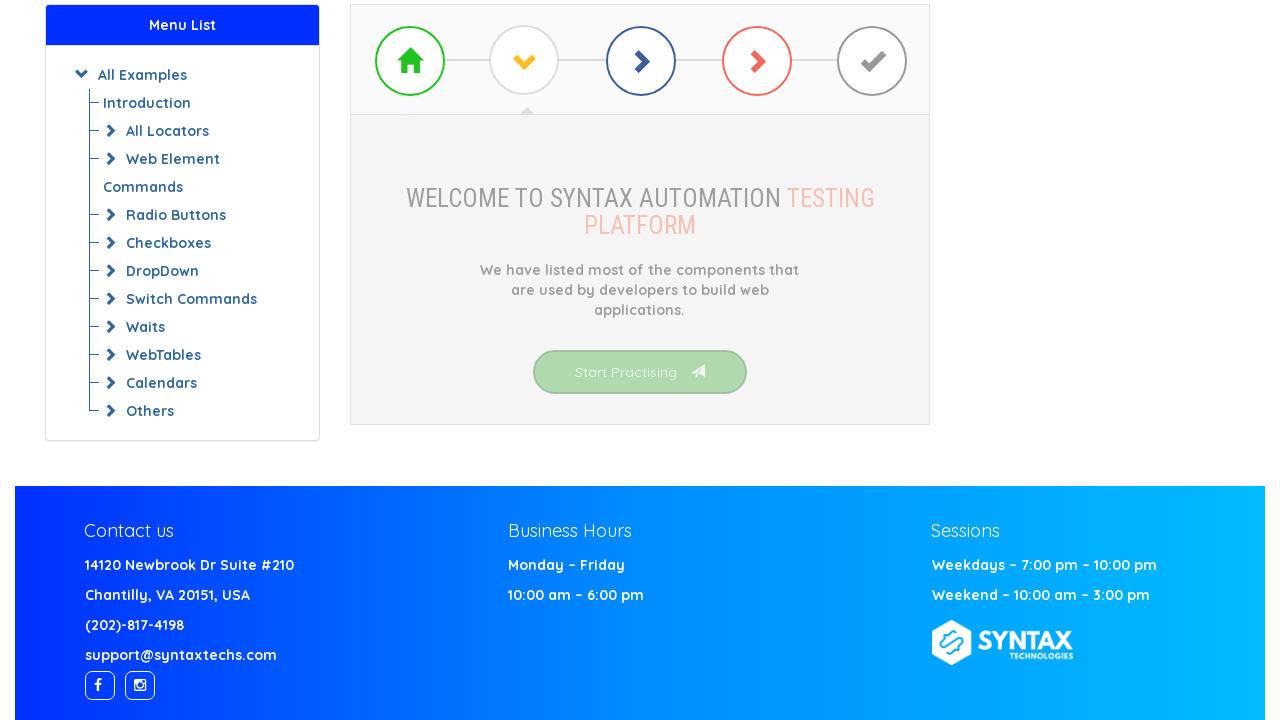

Waited for page to reach networkidle state
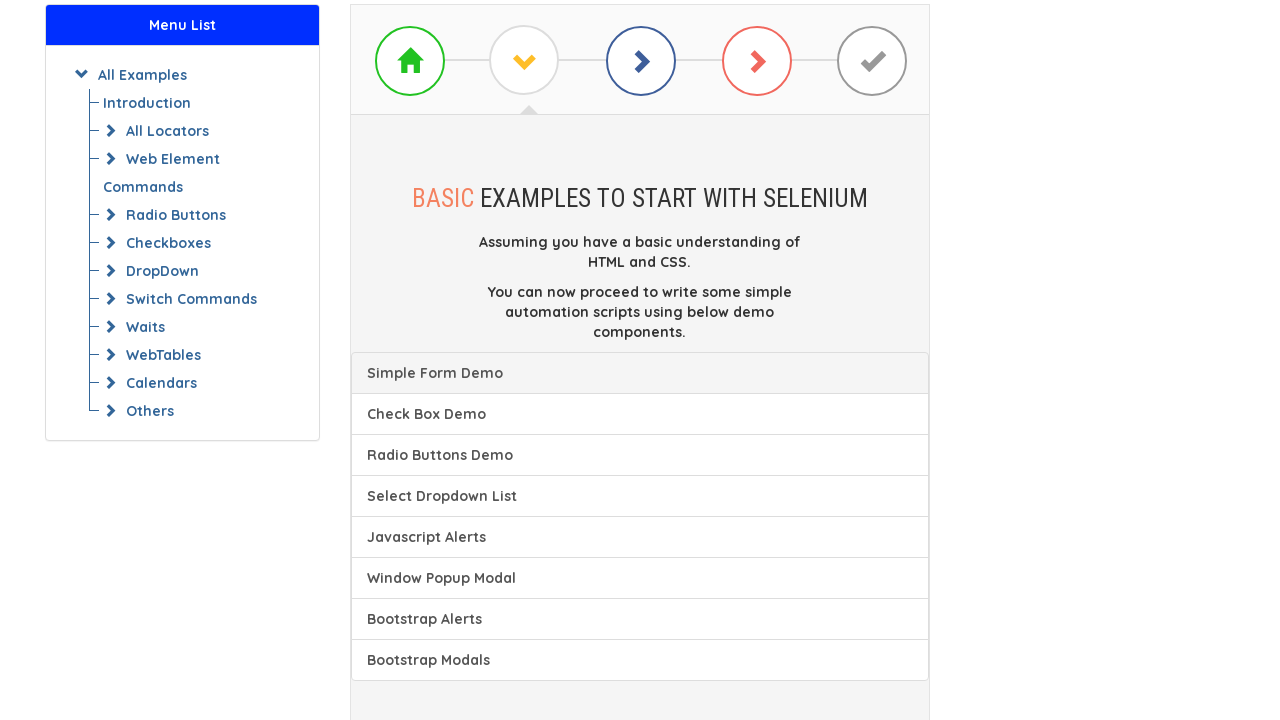

Clicked on 'Simple Form Demo' link at (640, 373) on xpath=//a[text()='Simple Form Demo' and @class='list-group-item']
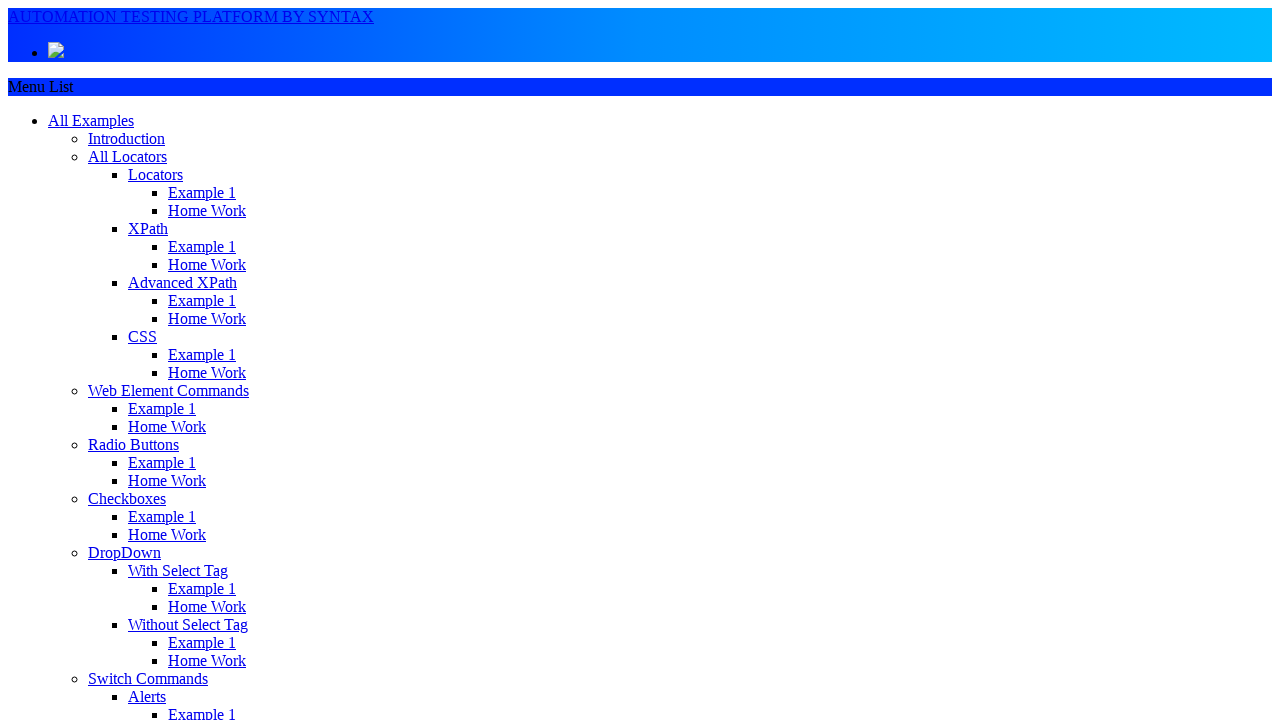

Entered 'Test message for automation' in the message input field on //input[@placeholder='Please enter your Message']
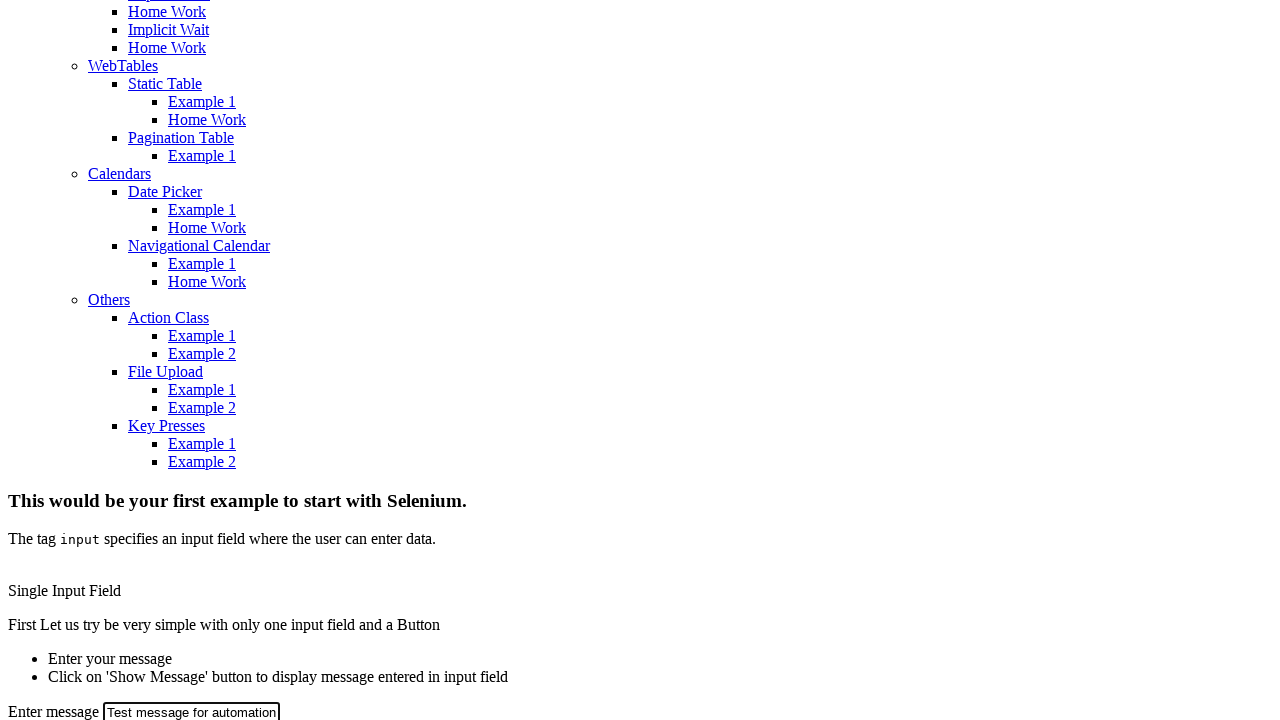

Clicked the 'Show Message' button at (60, 361) on xpath=//button[@type='button']
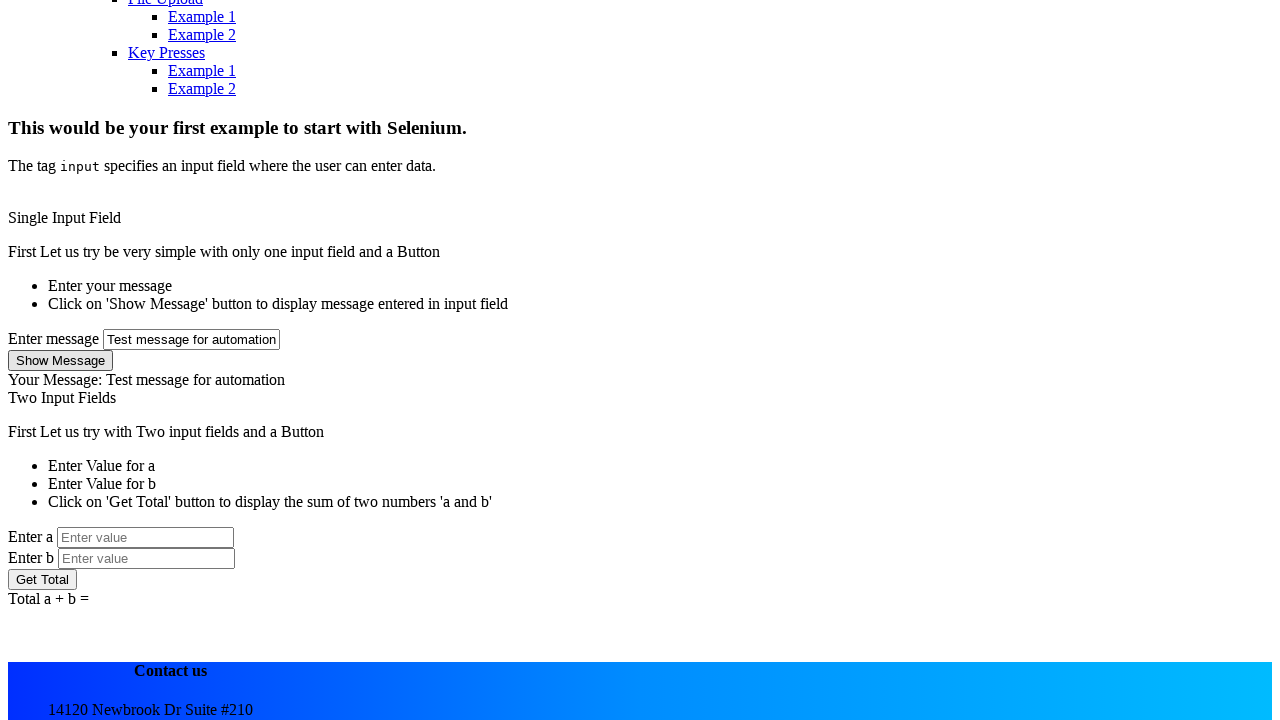

Waited 500ms for message to be displayed
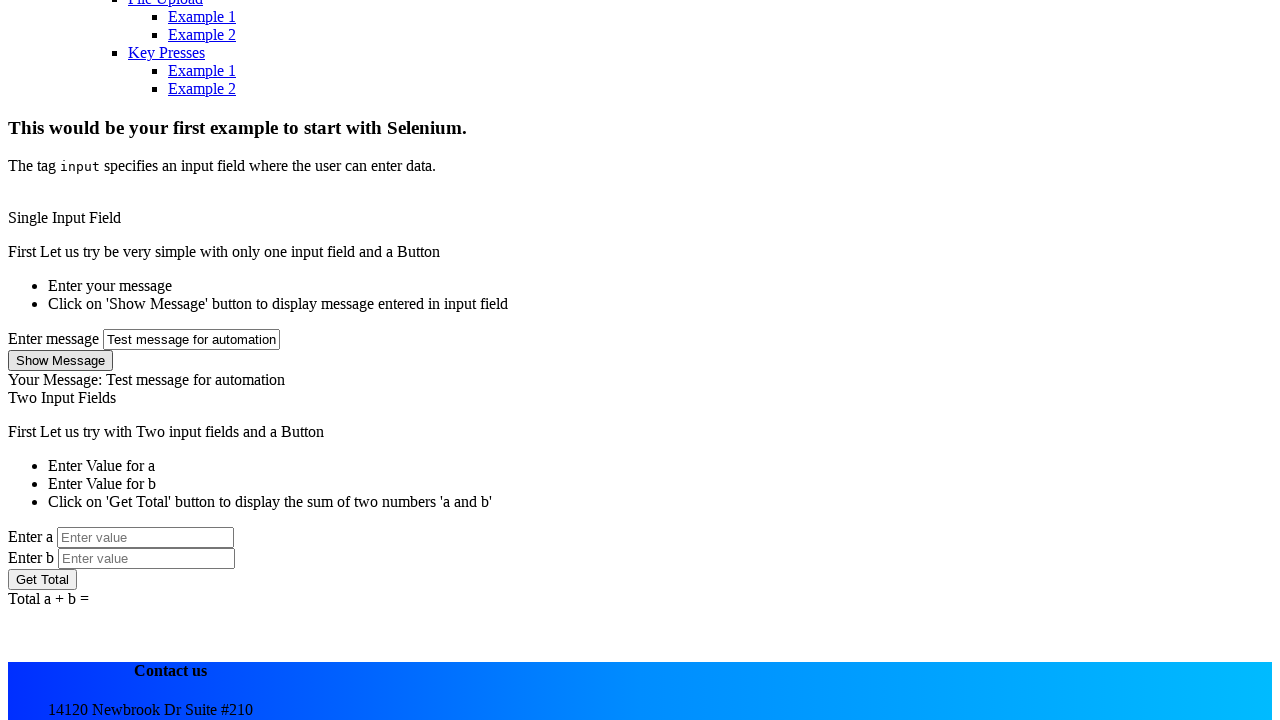

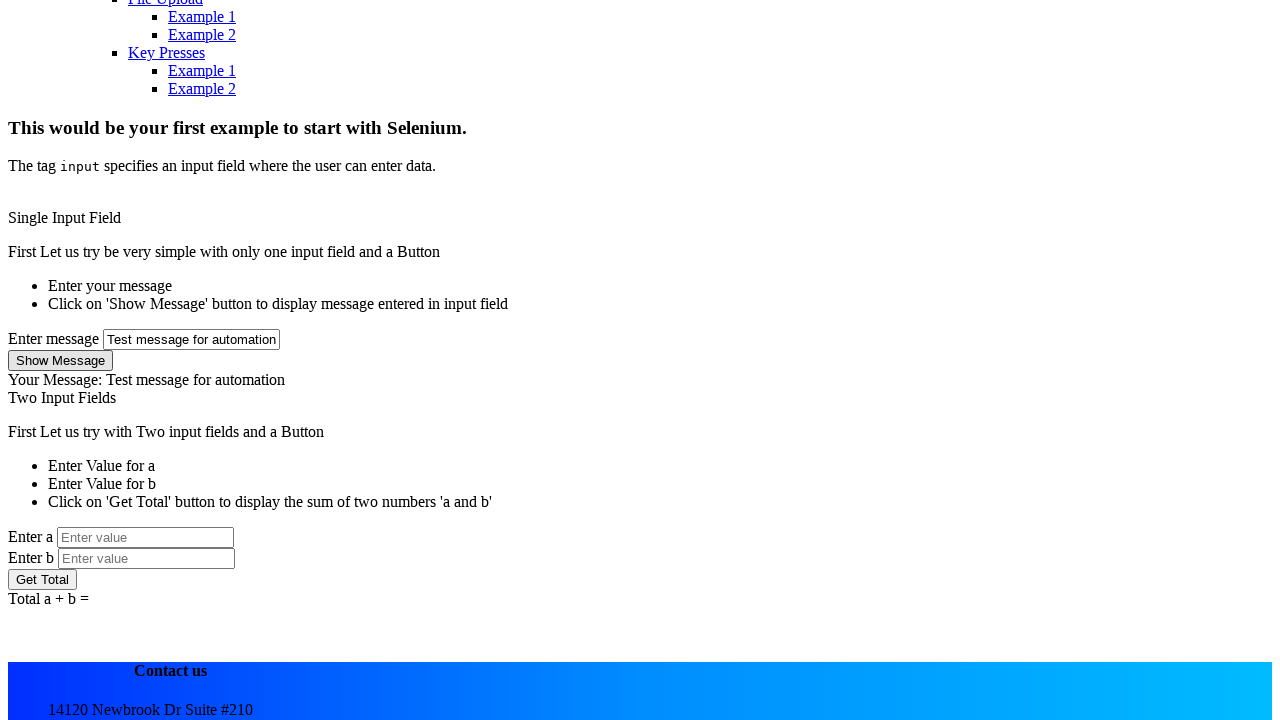